Tests datepicker functionality by clicking on the datepicker input field and selecting a date from the calendar

Starting URL: https://demo.automationtesting.in/Datepicker.html

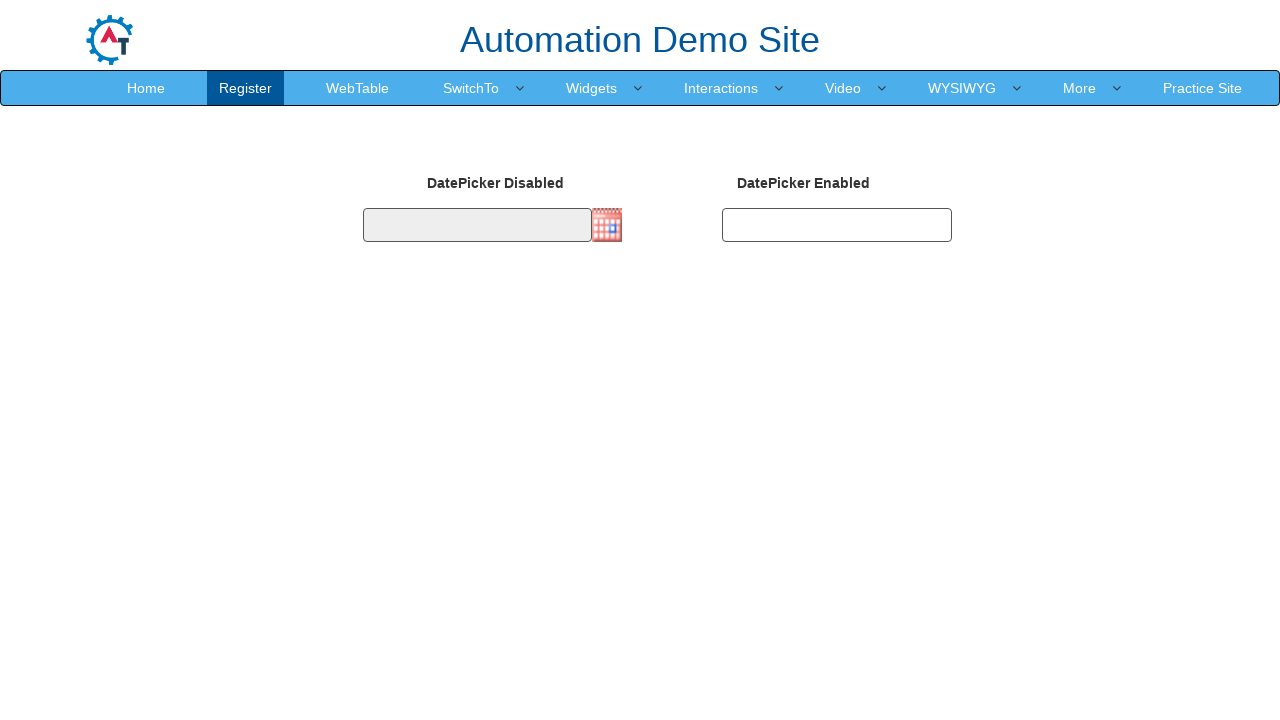

Clicked on datepicker input field to open calendar at (477, 225) on input#datepicker1
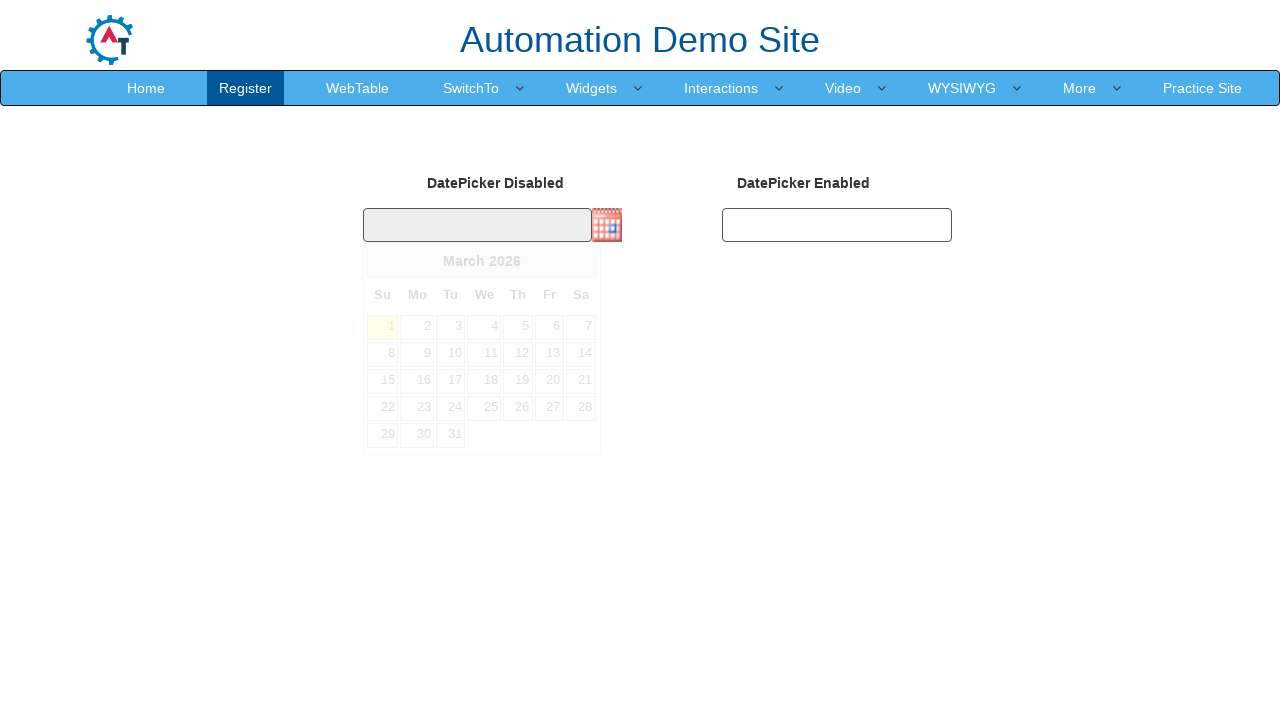

Selected the 30th day from the calendar at (417, 435) on (//td[@data-handler='selectDay'])[30]
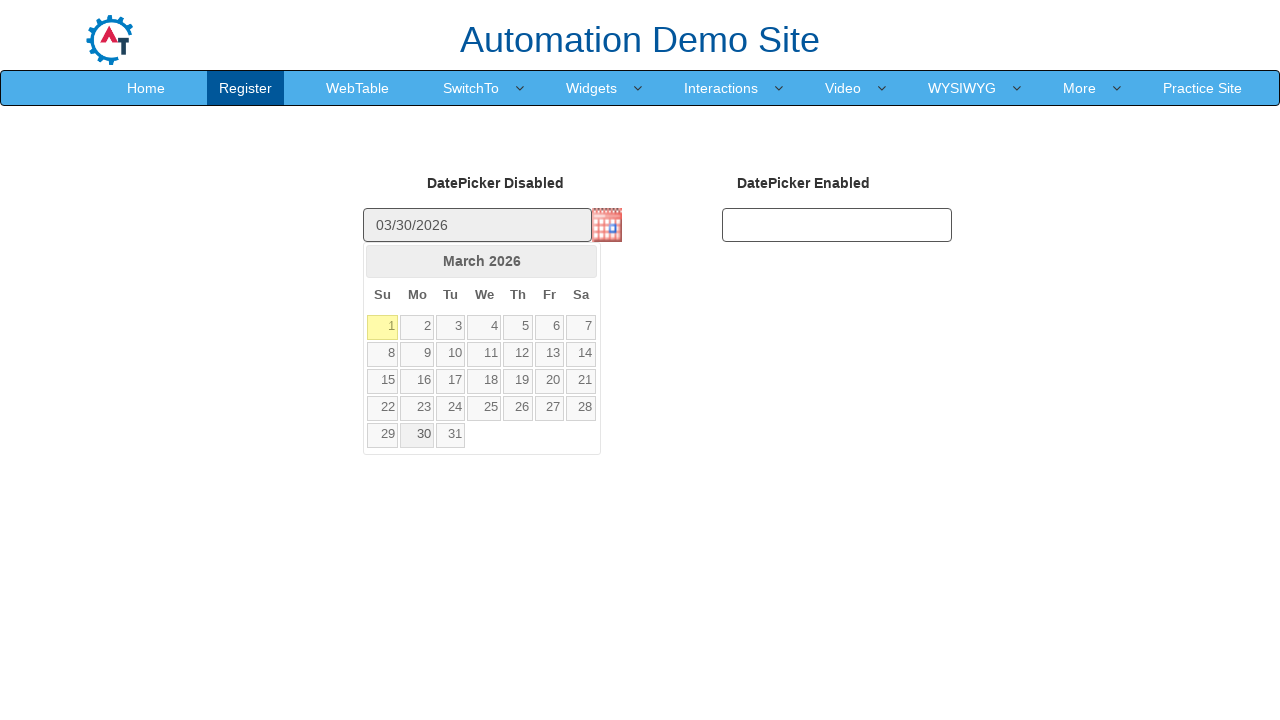

Waited for date selection to be processed
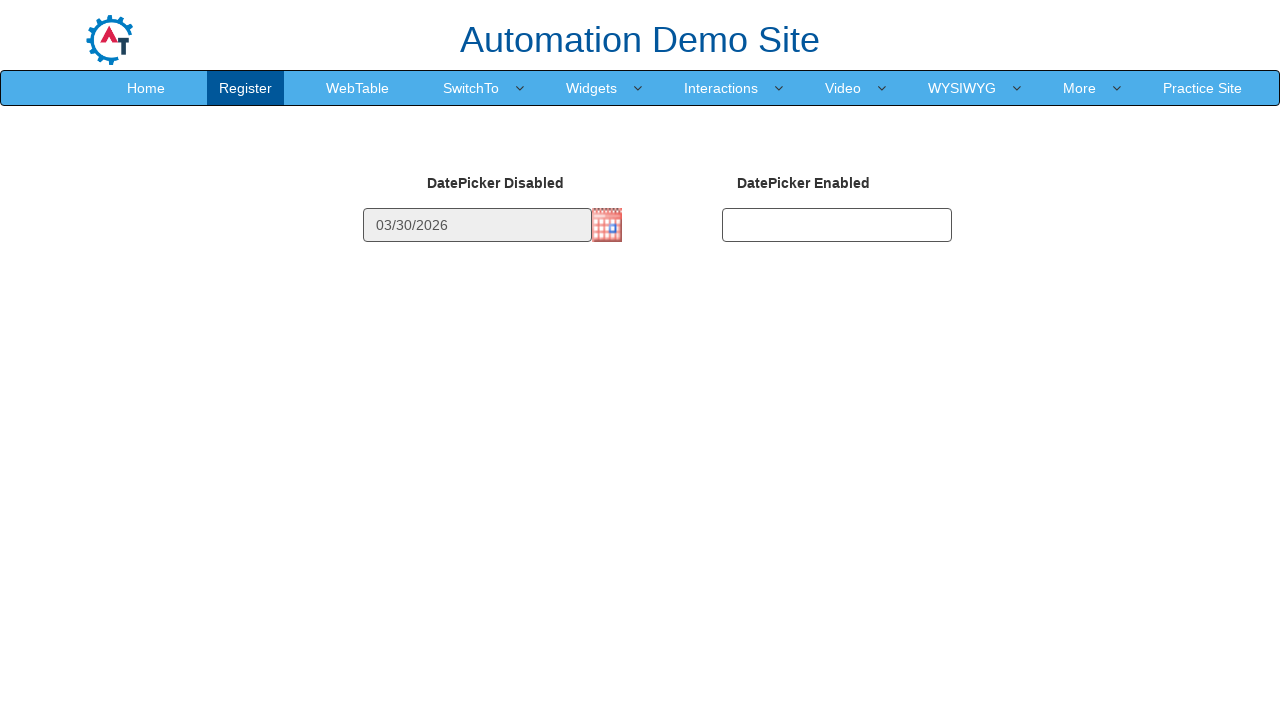

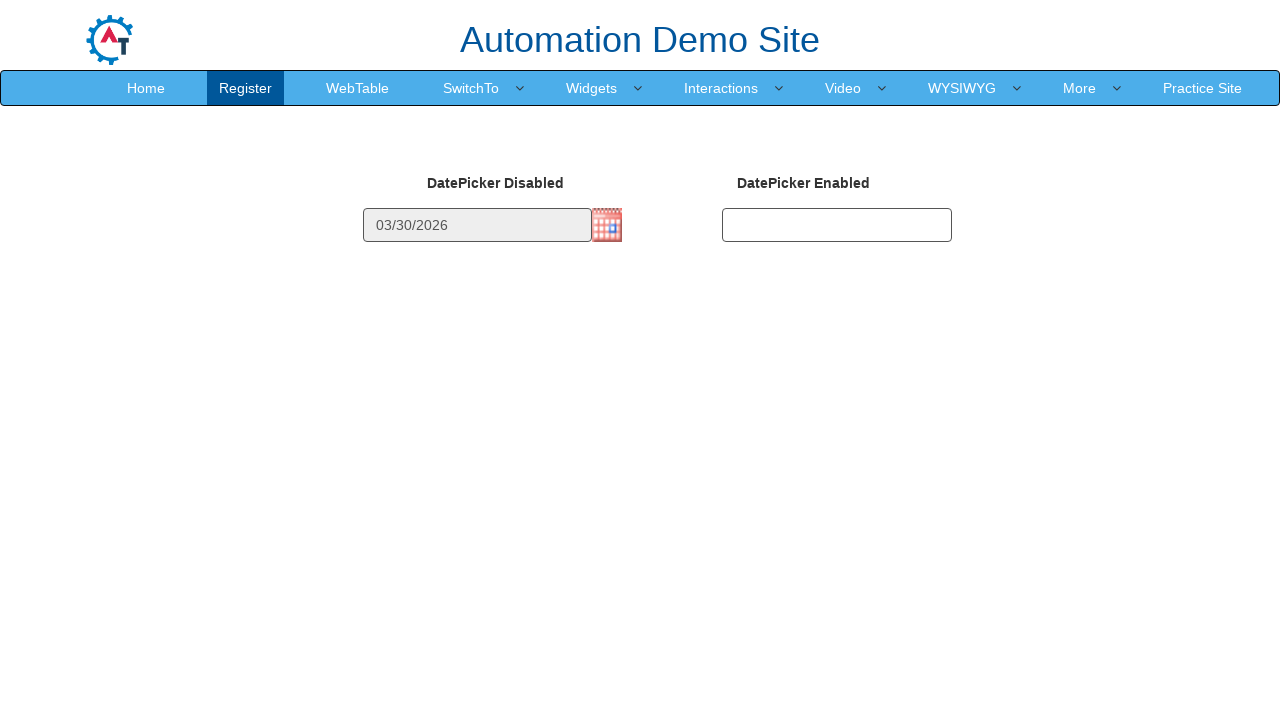